Navigates to the FREIDA medical residency program search page and verifies that program search result cards are displayed correctly.

Starting URL: https://freida.ama-assn.org/search/list?spec=42771&page=1

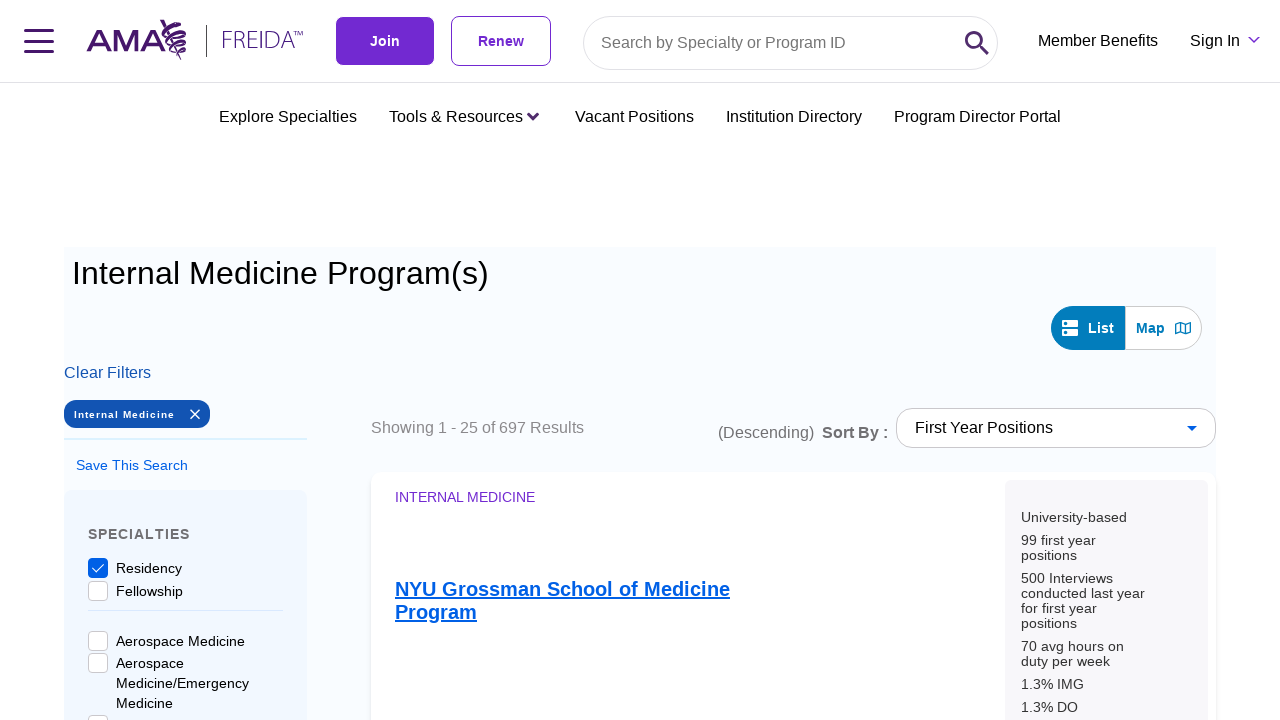

Navigated to FREIDA medical residency program search page
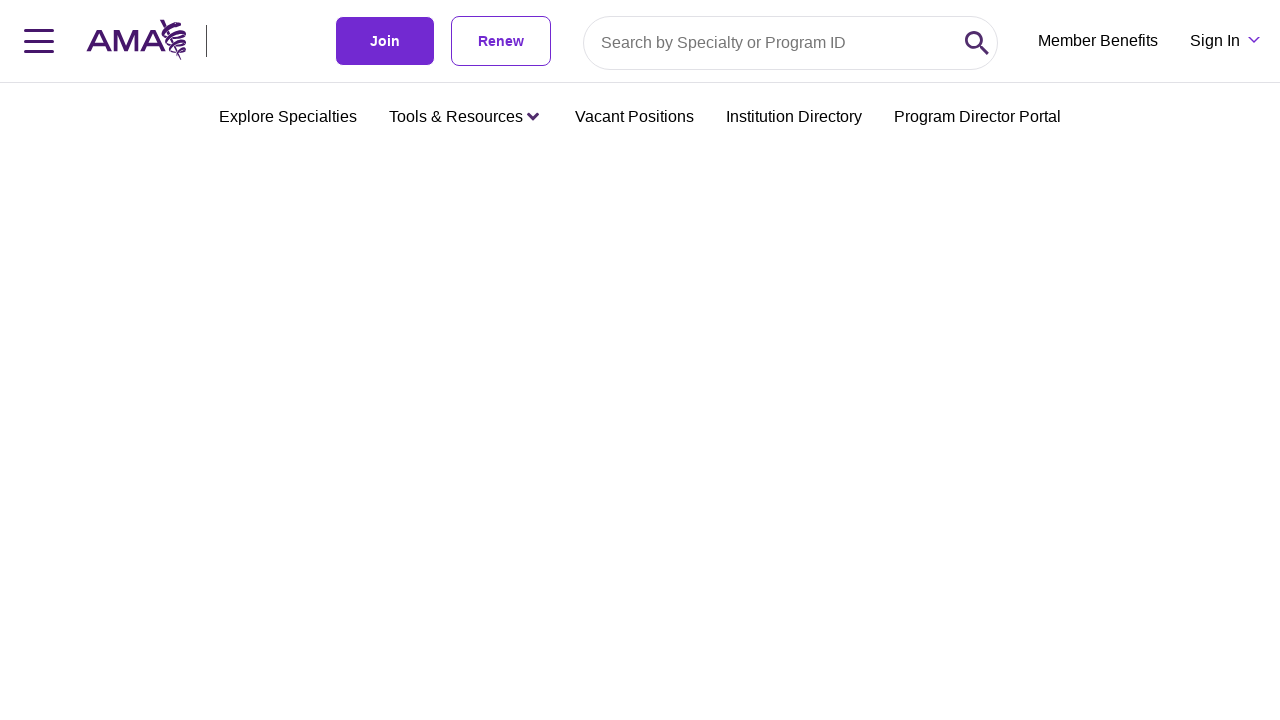

Search results page fully loaded (networkidle)
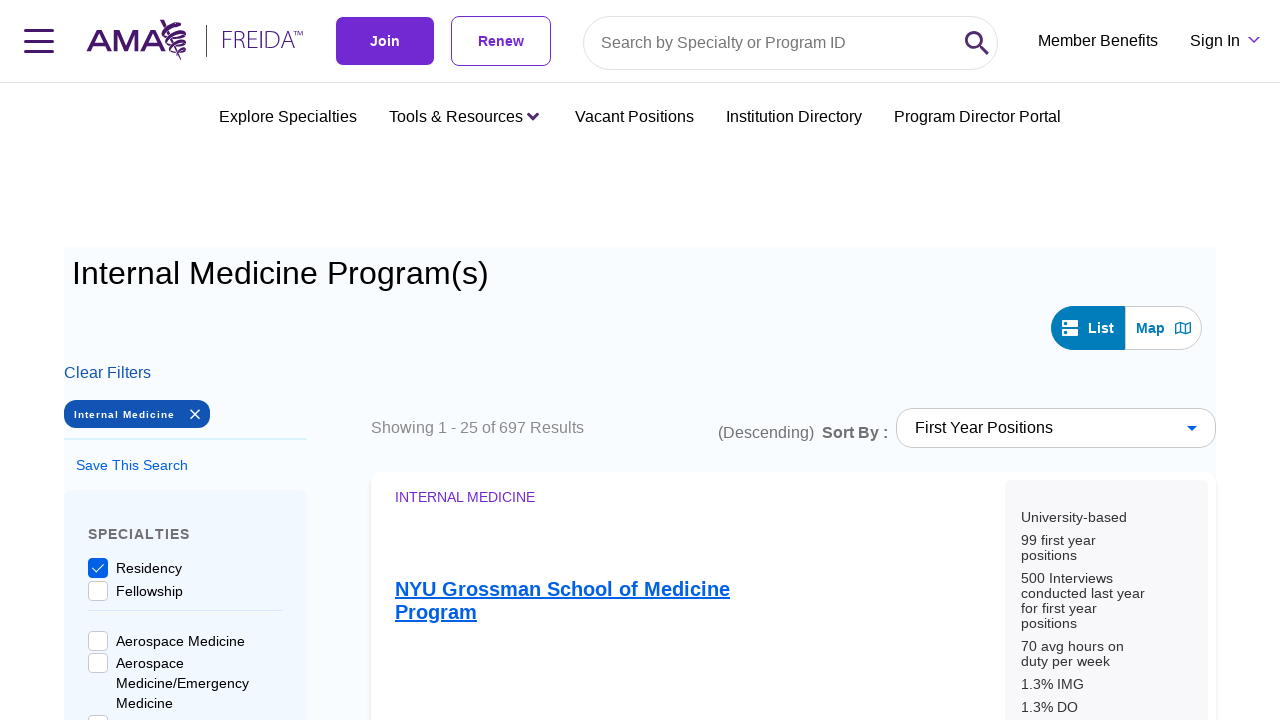

Program search result cards became visible
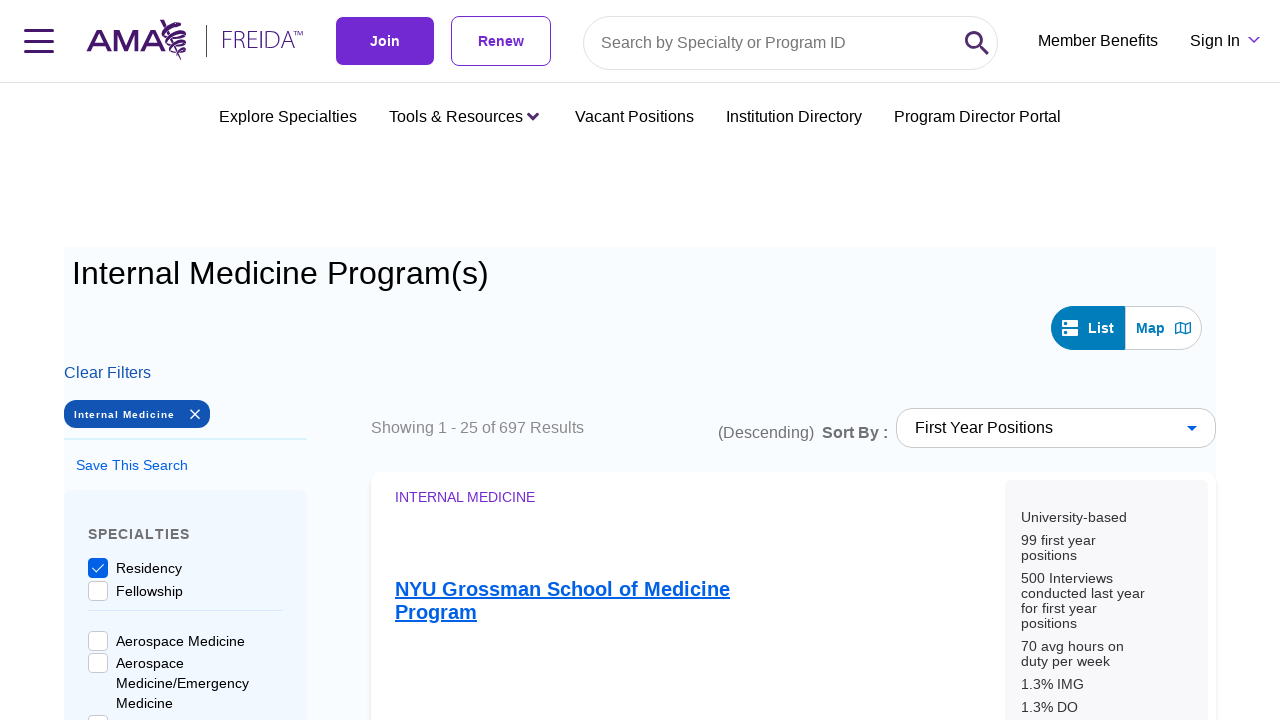

Found 25 program search result cards
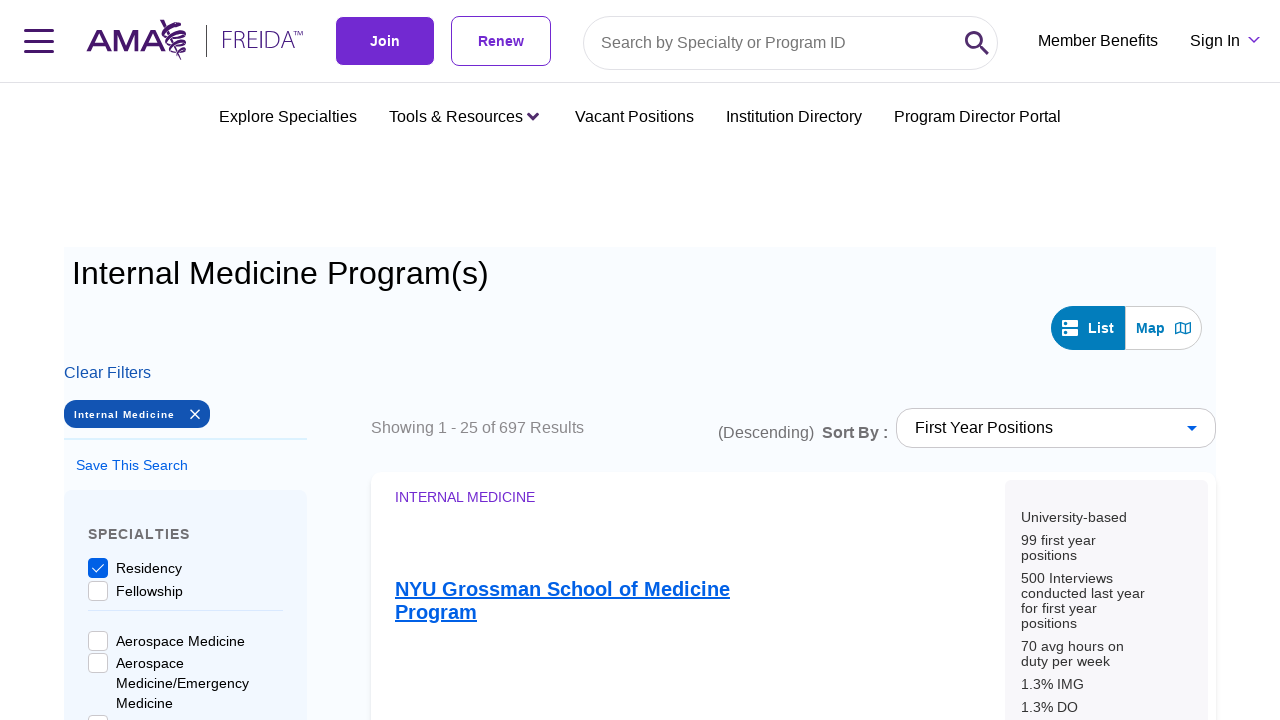

Verified that at least one program search result card is displayed
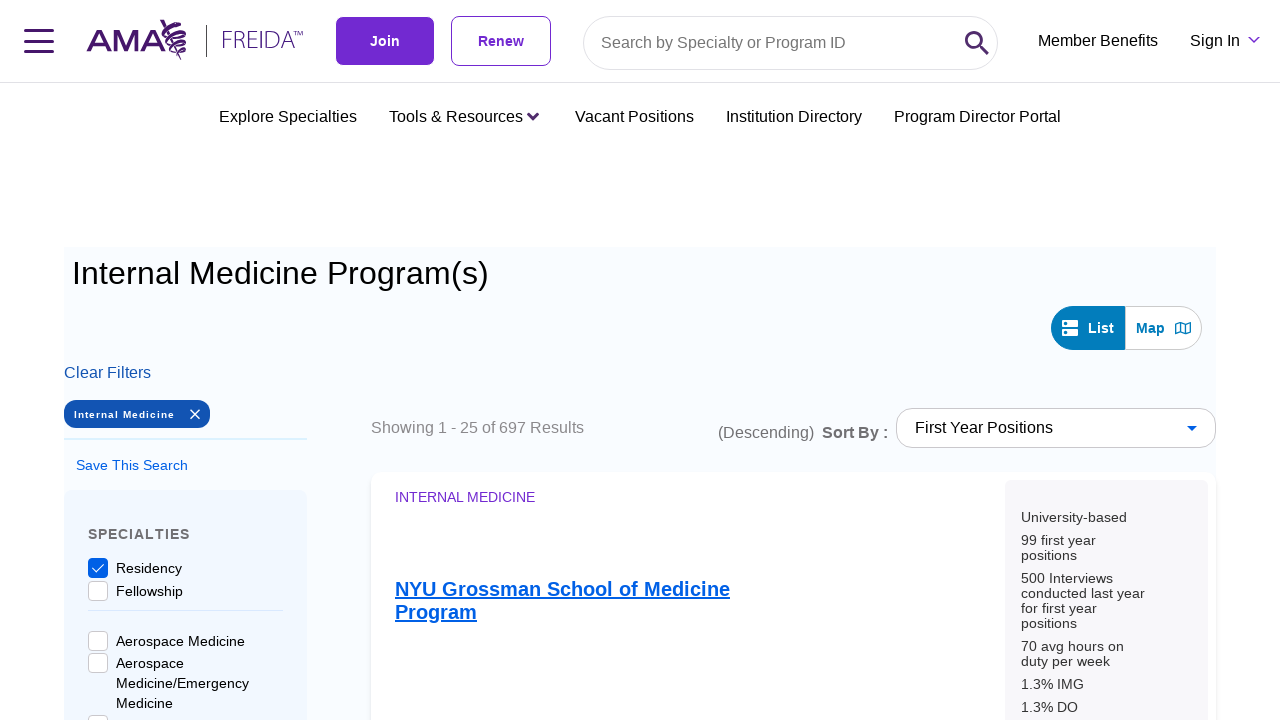

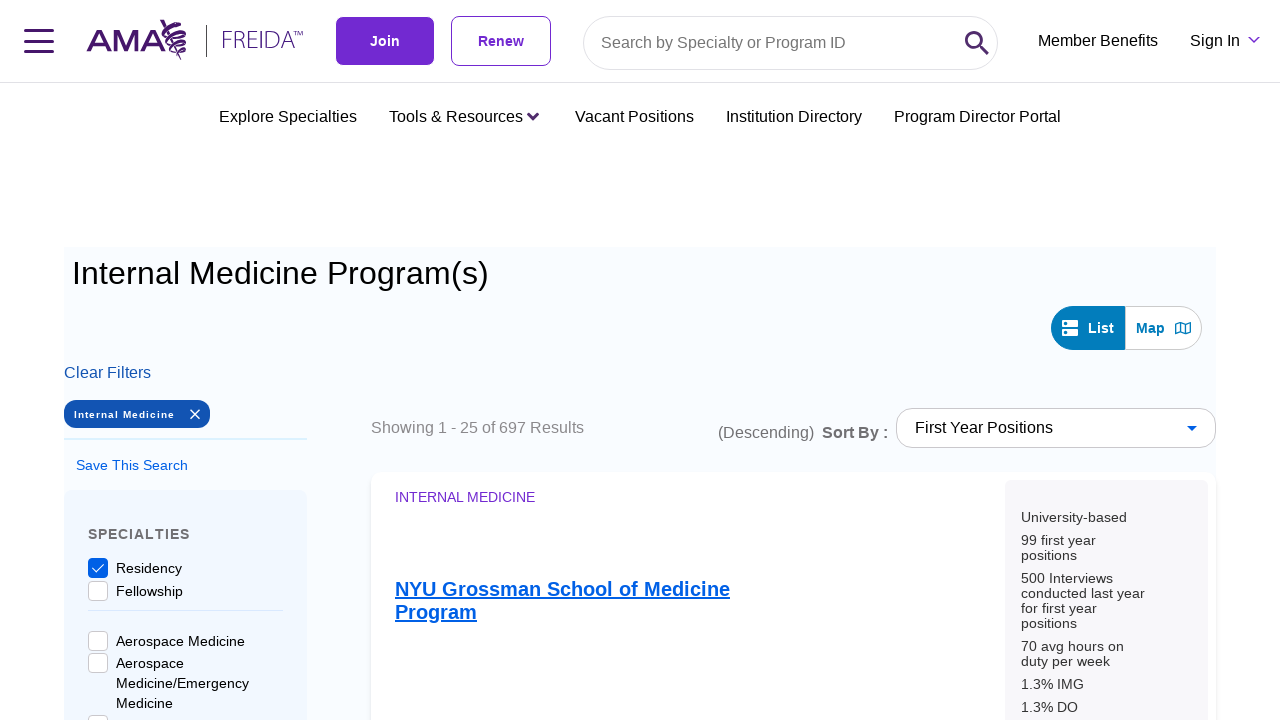